Navigates to the INDEC (Argentina's statistics agency) poverty data page and locates the download link for the poverty statistics file.

Starting URL: https://www.indec.gob.ar/indec/web/Nivel4-Tema-4-46-152

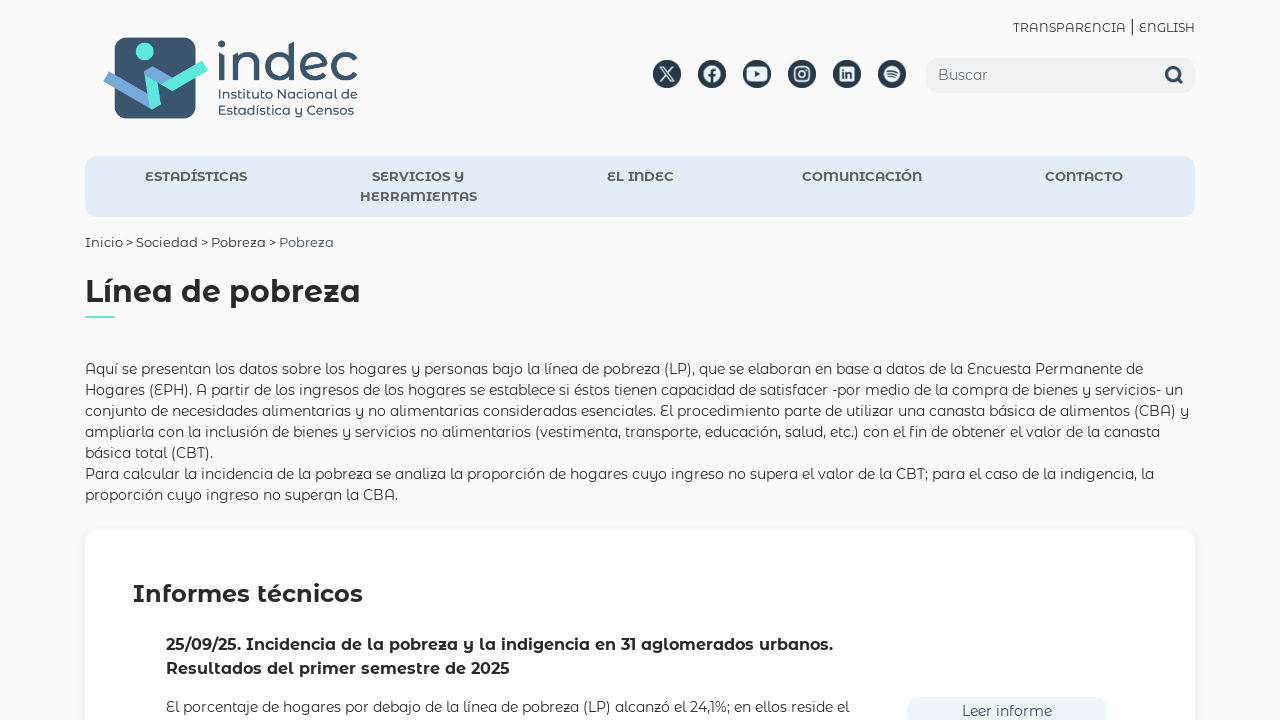

Waited for page to fully load (networkidle state)
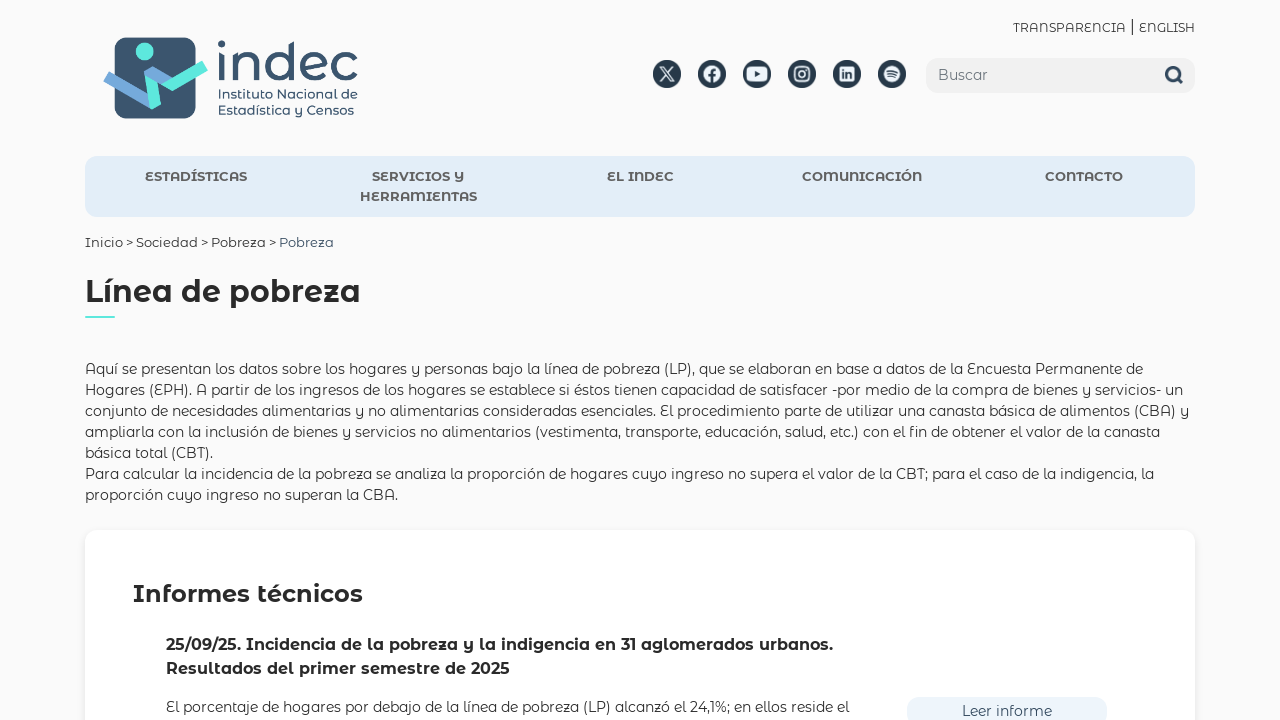

Located poverty statistics download link on INDEC page
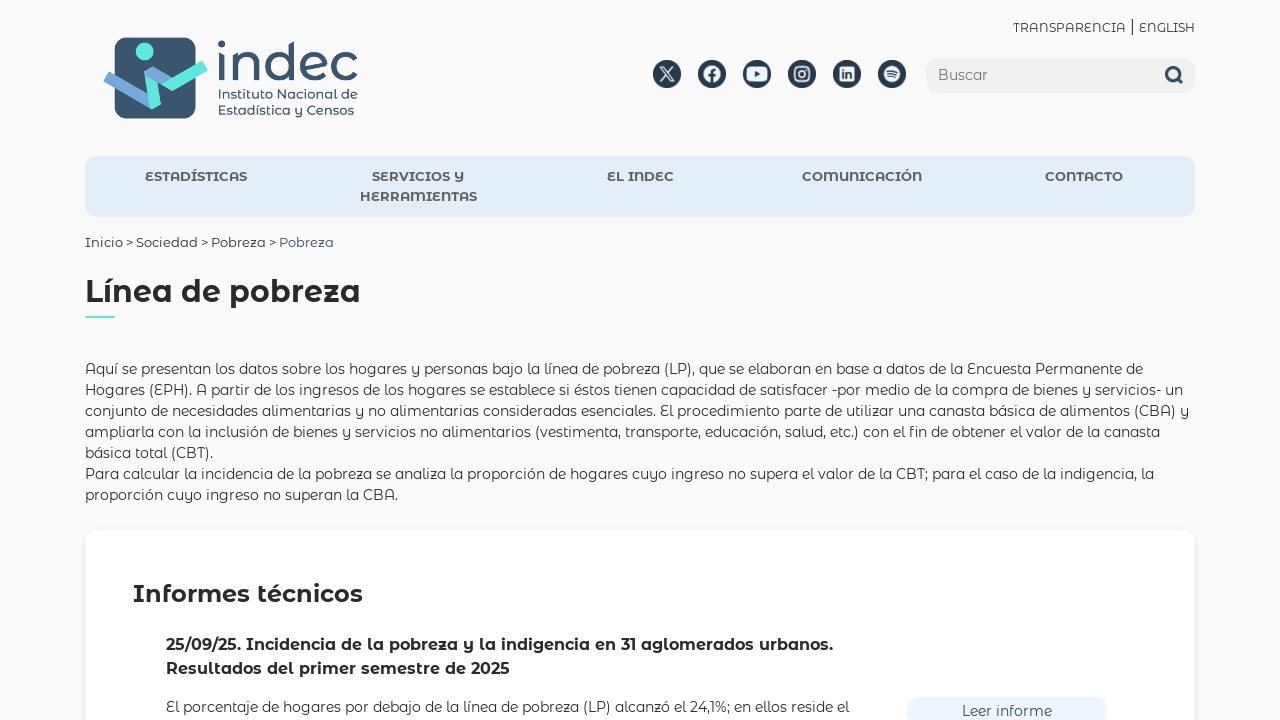

Clicked the download link to initiate poverty statistics file download
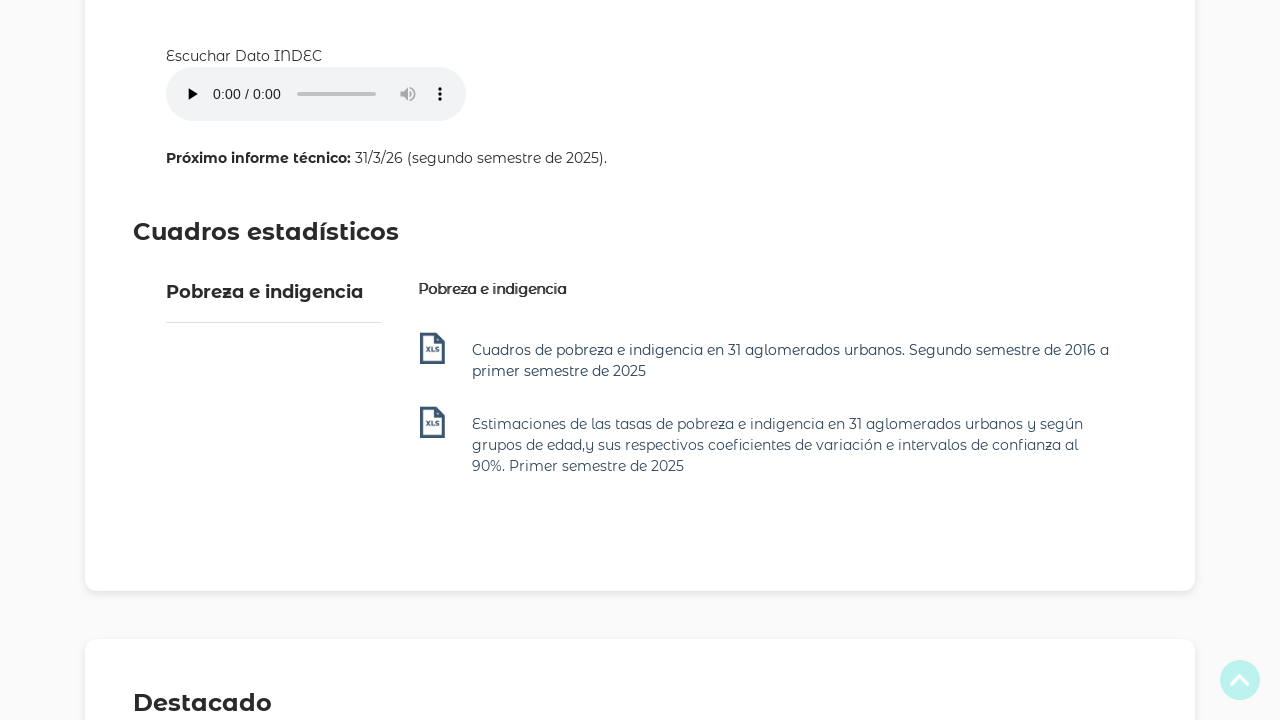

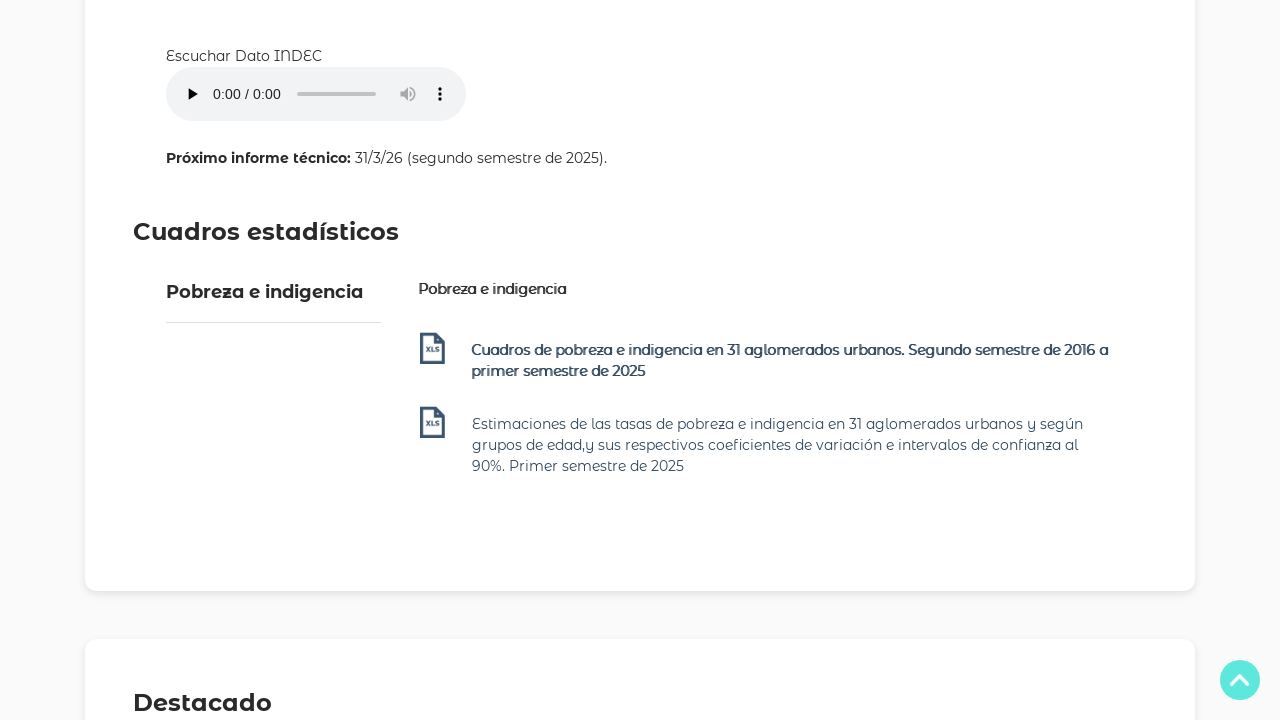